Tests the Selectable interaction demos by clicking selectable items and navigating through display as grid and serialize options.

Starting URL: https://jqueryui.com/

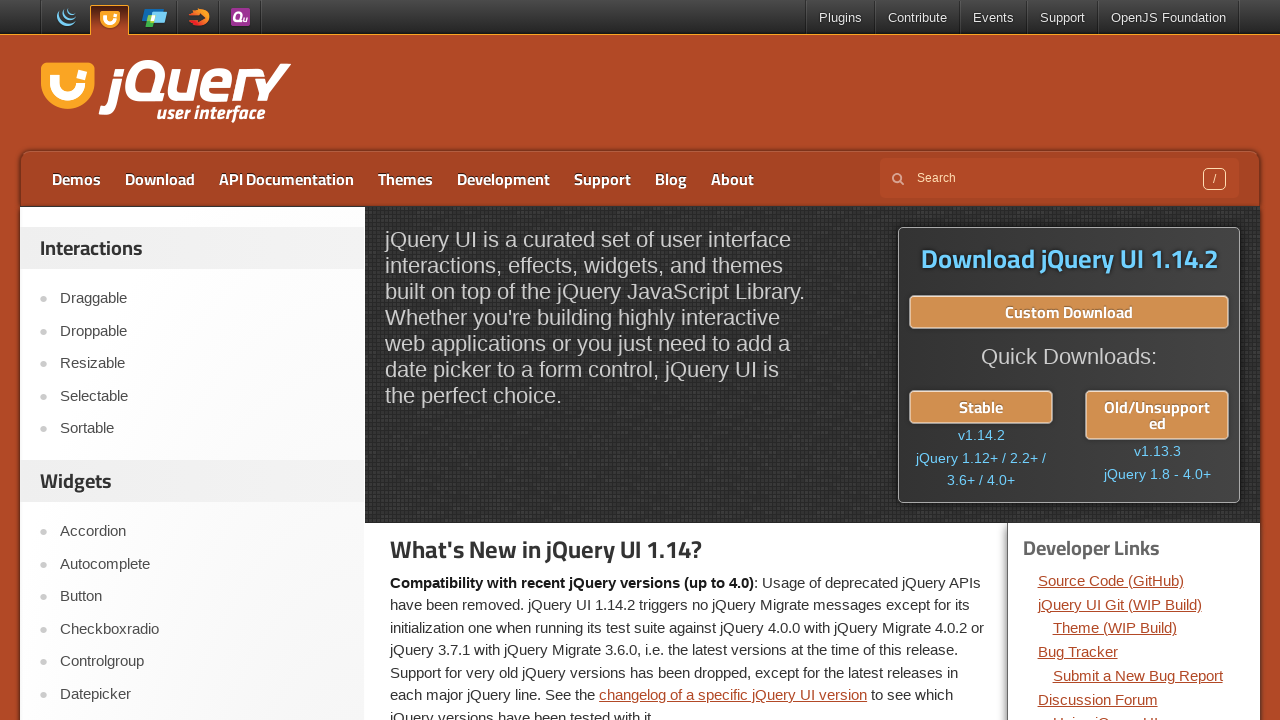

Clicked Selectable link at (202, 396) on role=link[name='Selectable']
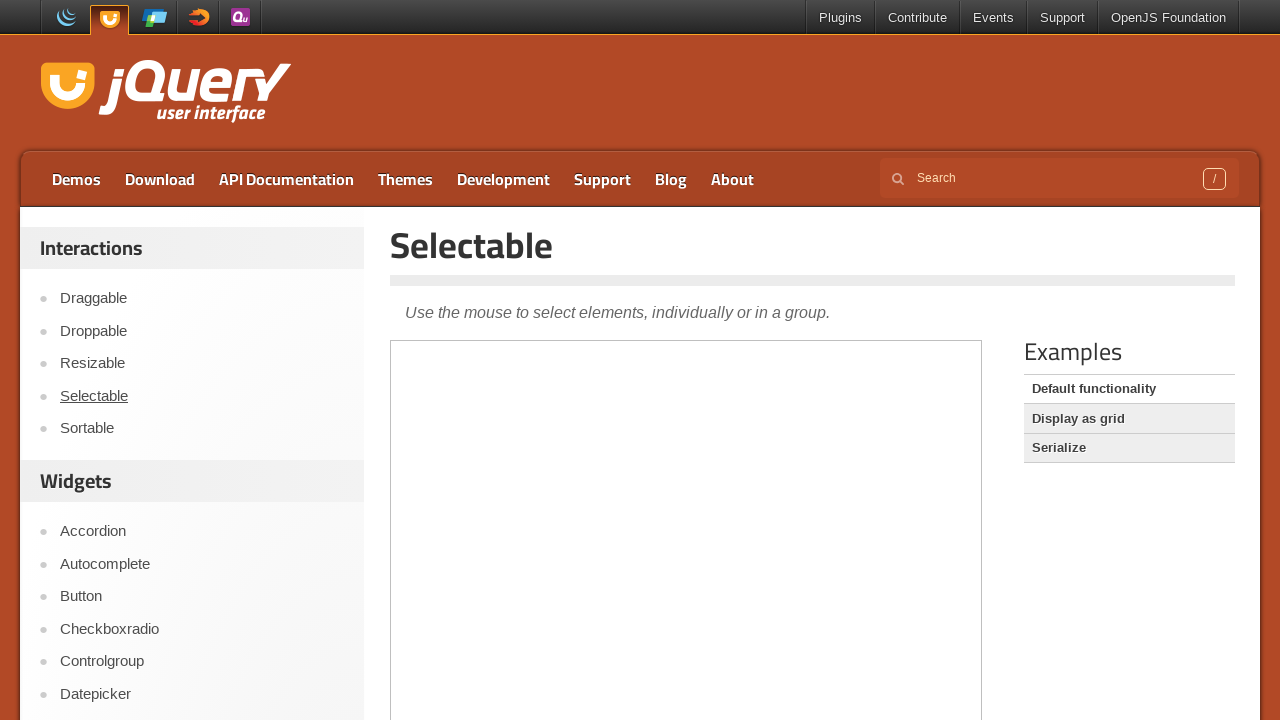

Selectable page loaded with heading visible
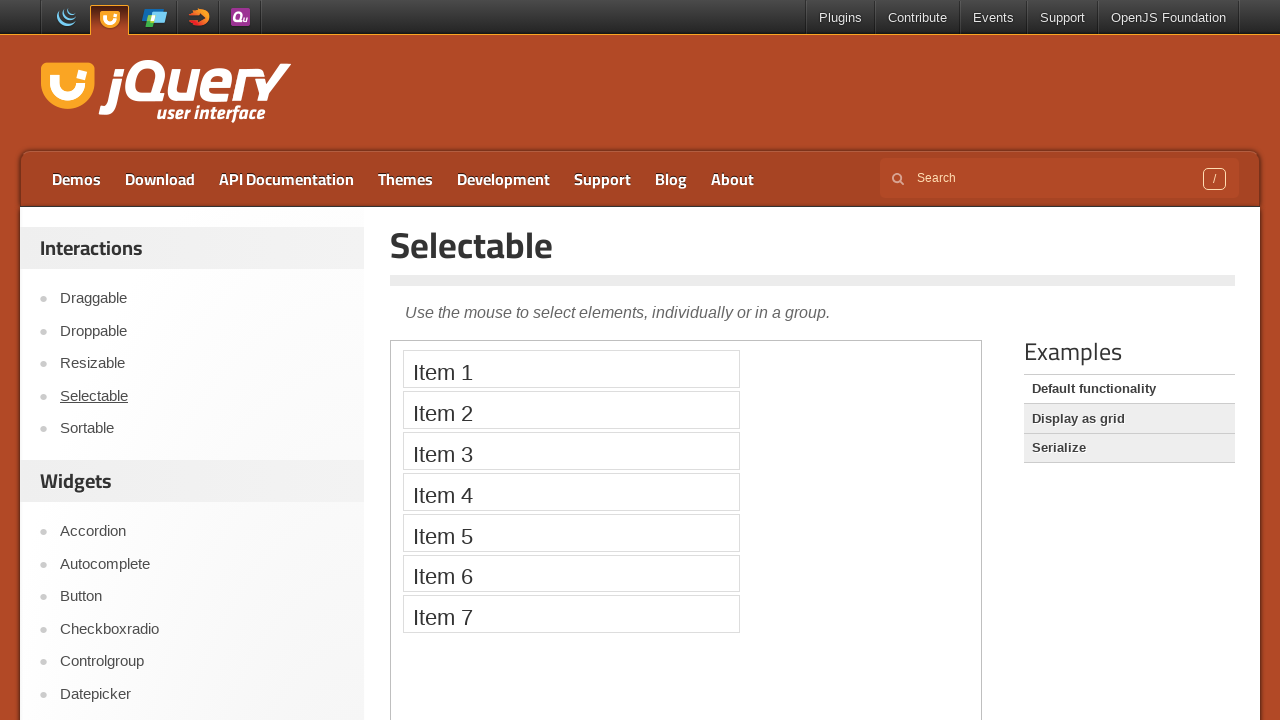

Clicked Item 1 in selectable list at (571, 369) on iframe >> nth=0 >> internal:control=enter-frame >> text=Item 1
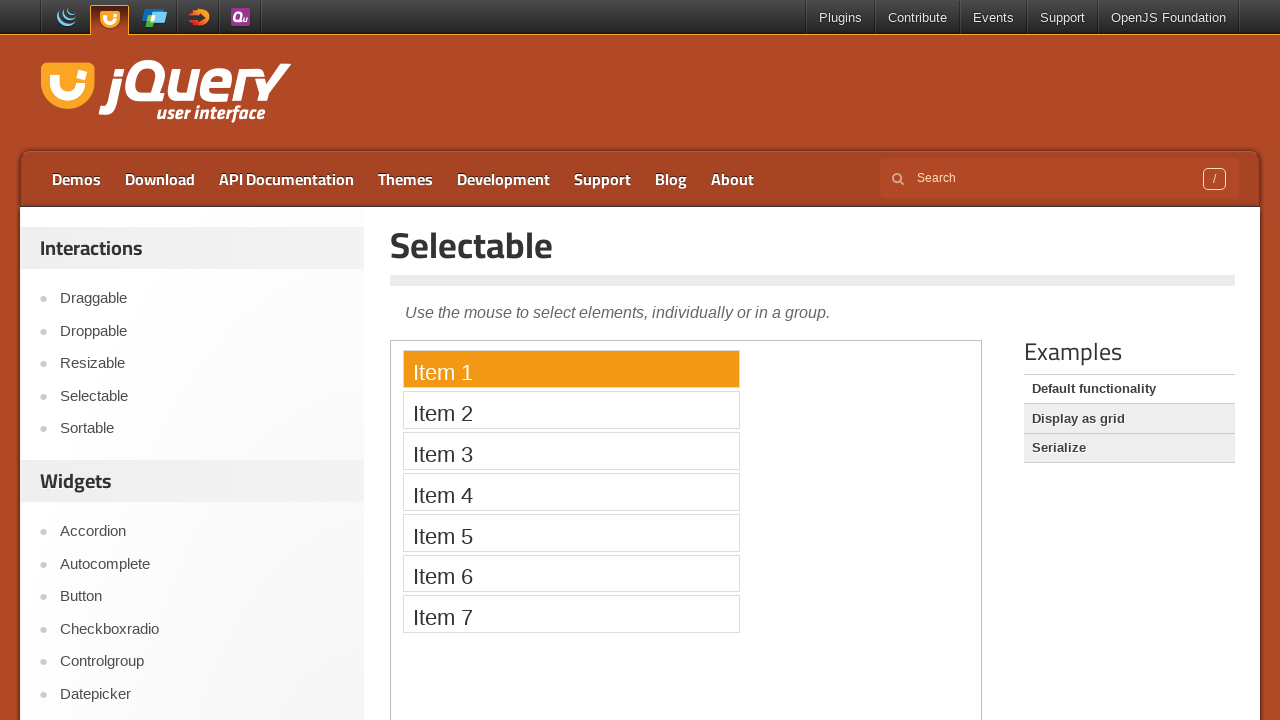

Clicked Item 2 in selectable list at (571, 410) on iframe >> nth=0 >> internal:control=enter-frame >> text=Item 2
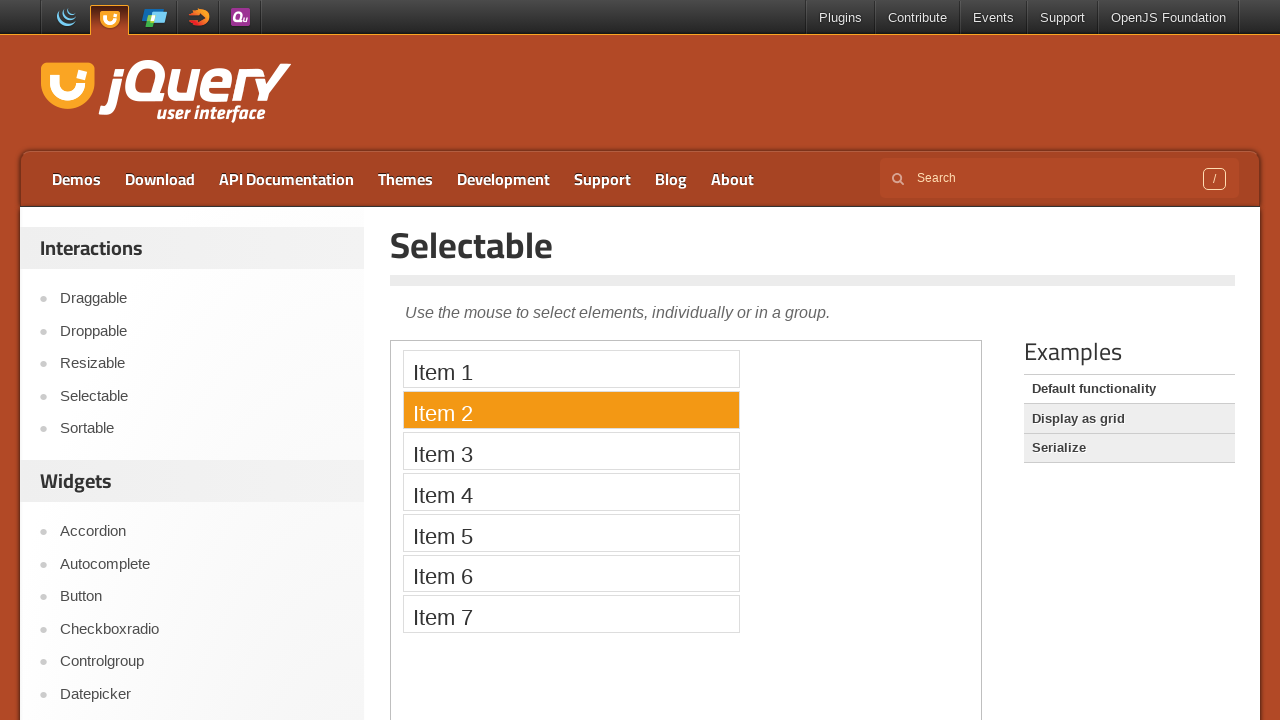

Clicked Item 3 in selectable list at (571, 451) on iframe >> nth=0 >> internal:control=enter-frame >> text=Item 3
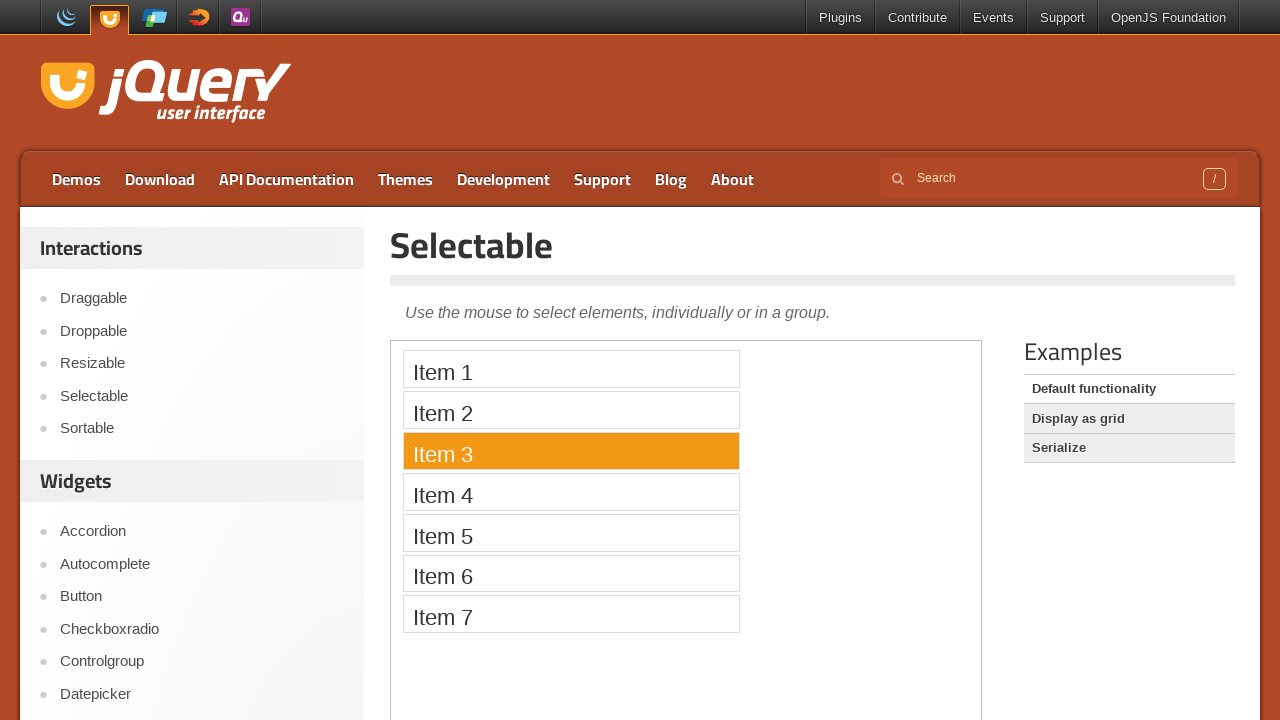

Clicked Item 4 in selectable list at (571, 492) on iframe >> nth=0 >> internal:control=enter-frame >> text=Item 4
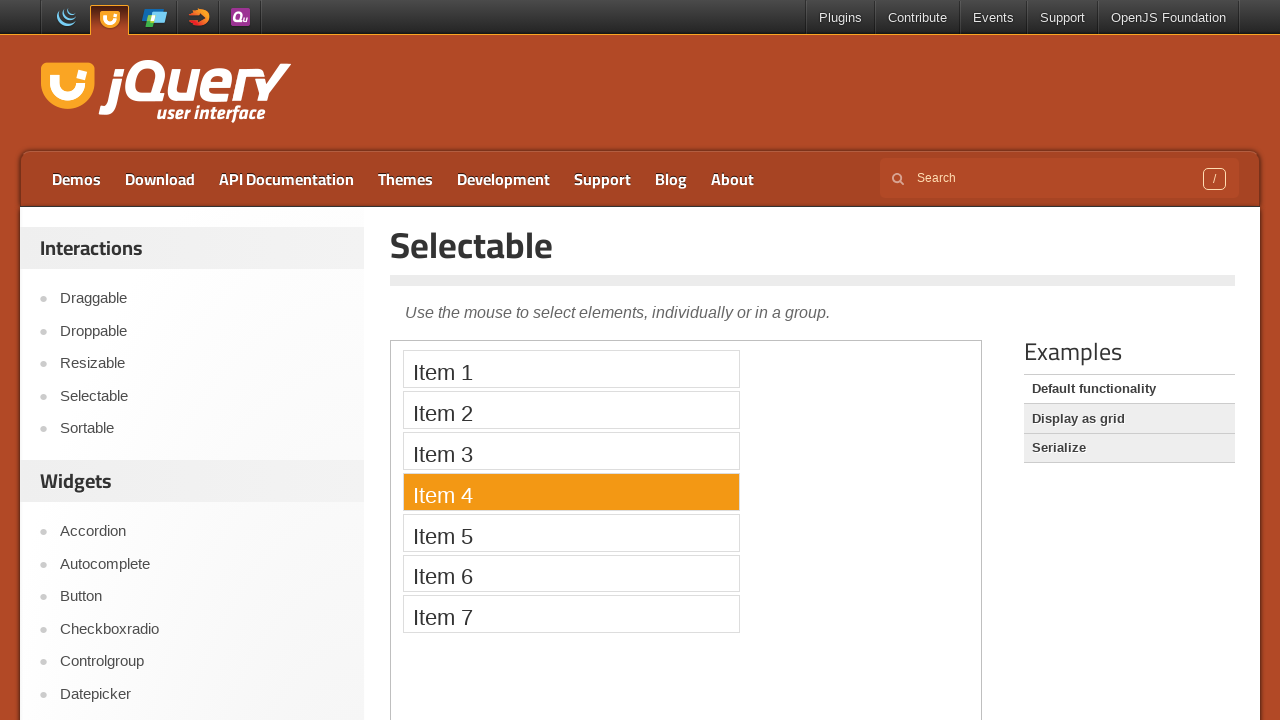

Clicked Item 5 in selectable list at (571, 532) on iframe >> nth=0 >> internal:control=enter-frame >> text=Item 5
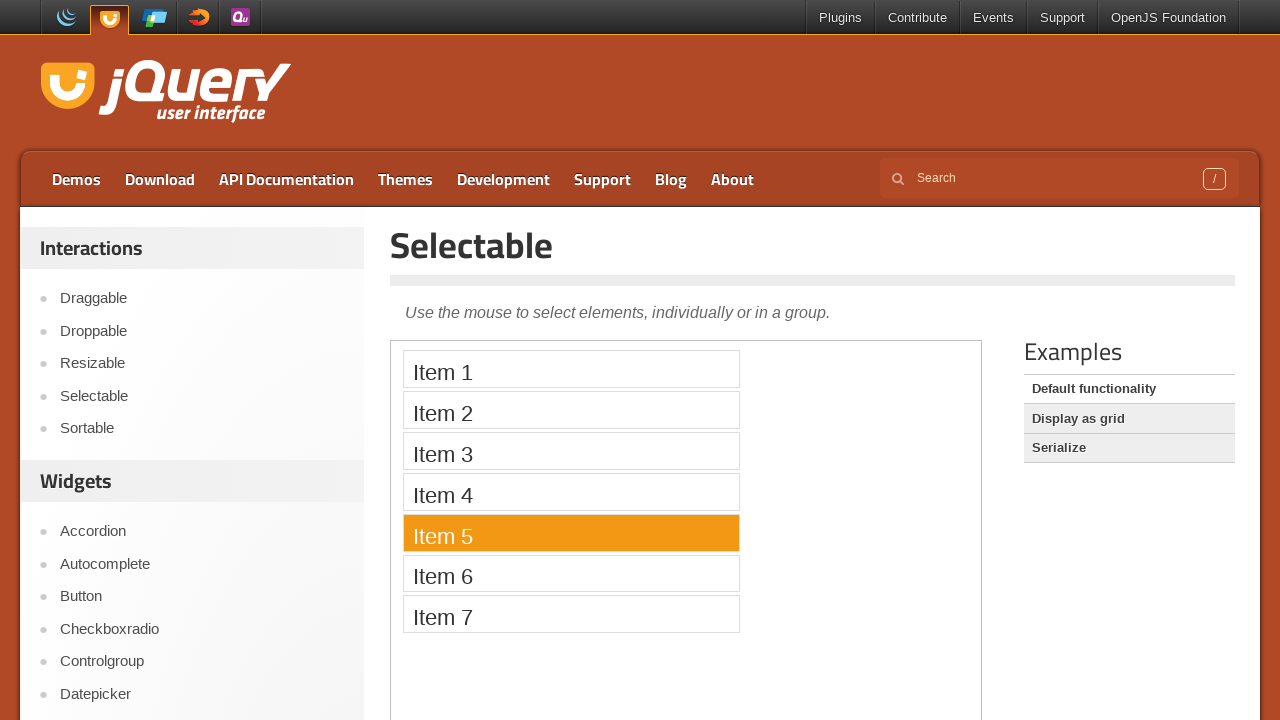

Clicked Item 6 in selectable list at (571, 573) on iframe >> nth=0 >> internal:control=enter-frame >> text=Item 6
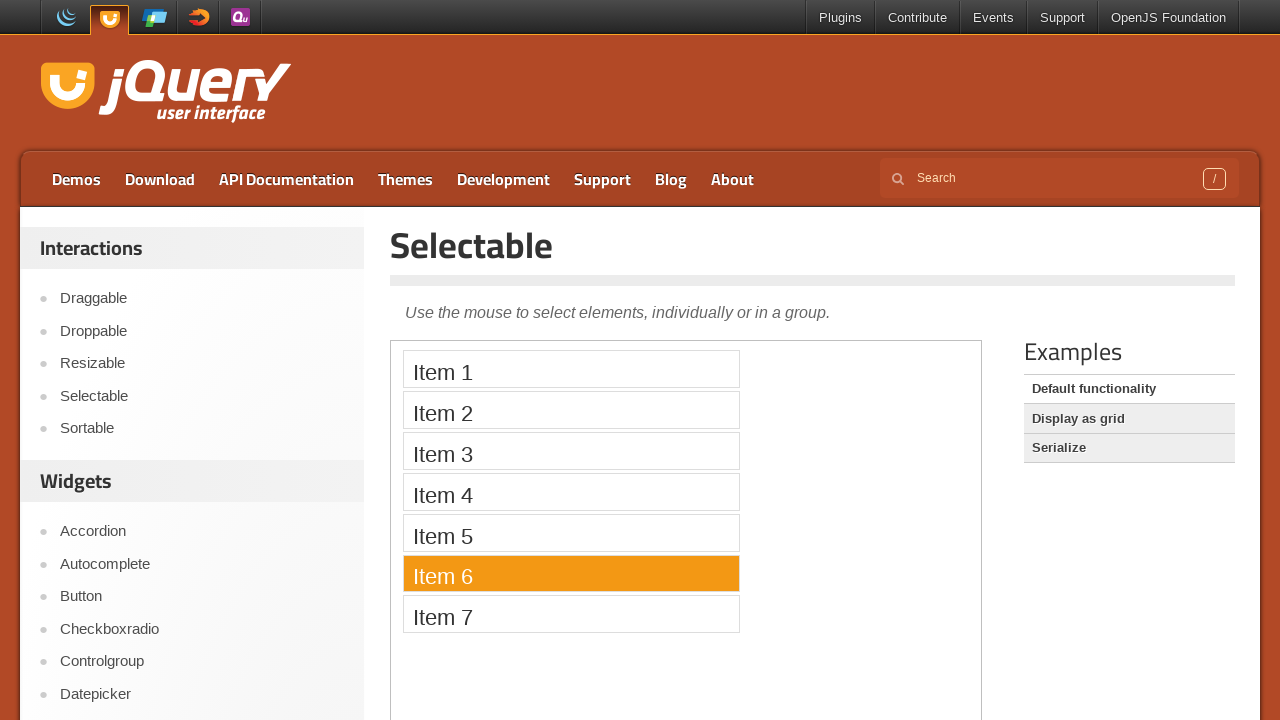

Clicked Item 7 in selectable list at (571, 614) on iframe >> nth=0 >> internal:control=enter-frame >> text=Item 7
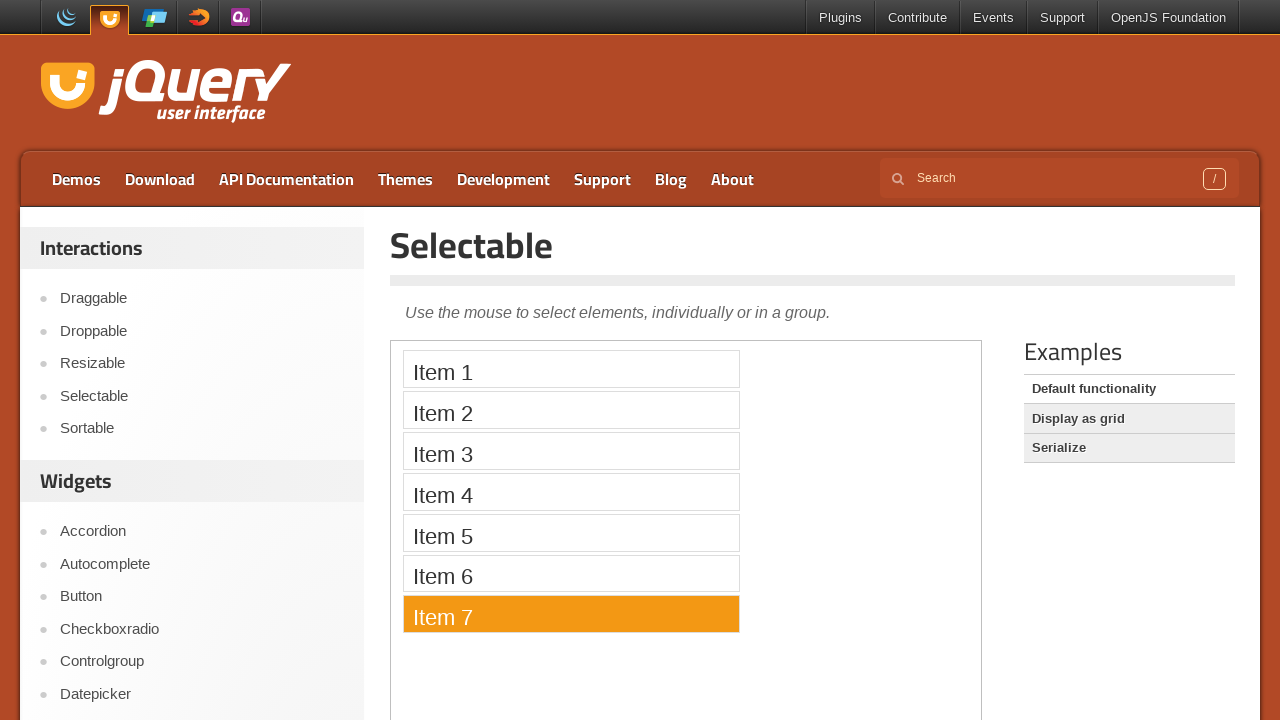

Navigated to Display as grid option at (1129, 419) on role=link[name='Display as grid']
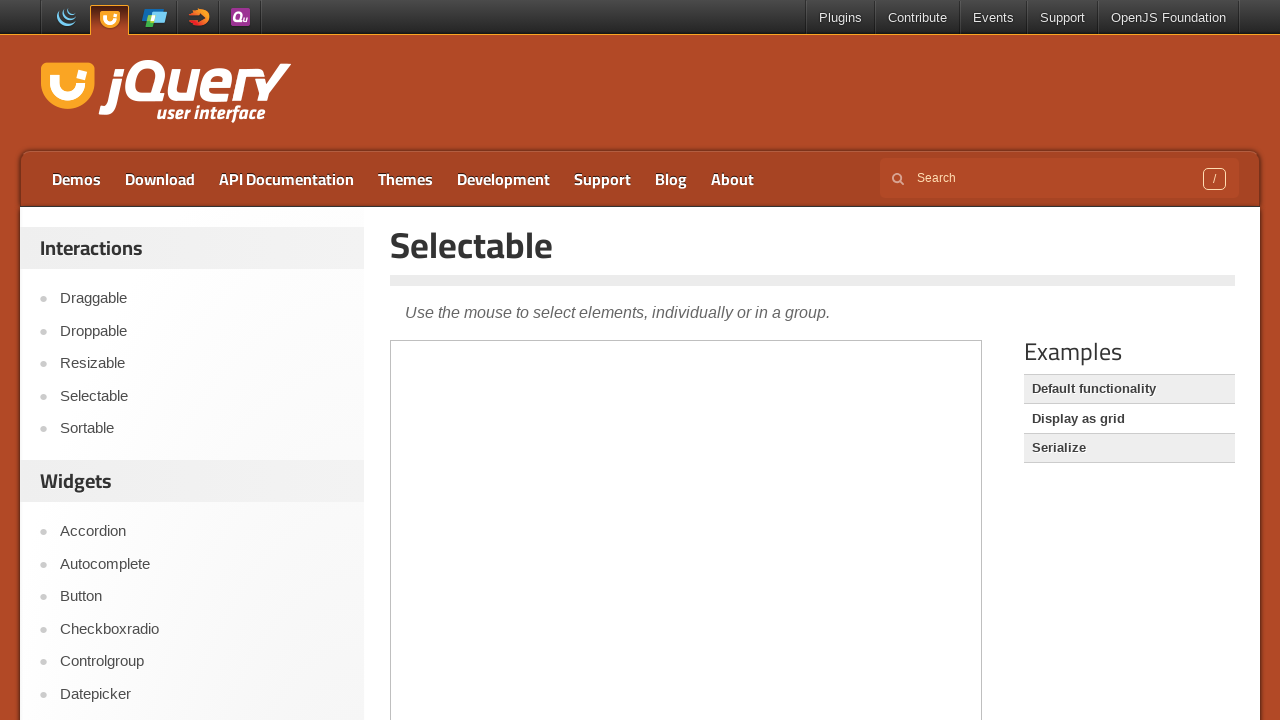

Clicked grid item 1 at (455, 395) on iframe >> nth=0 >> internal:control=enter-frame >> internal:text="1"s
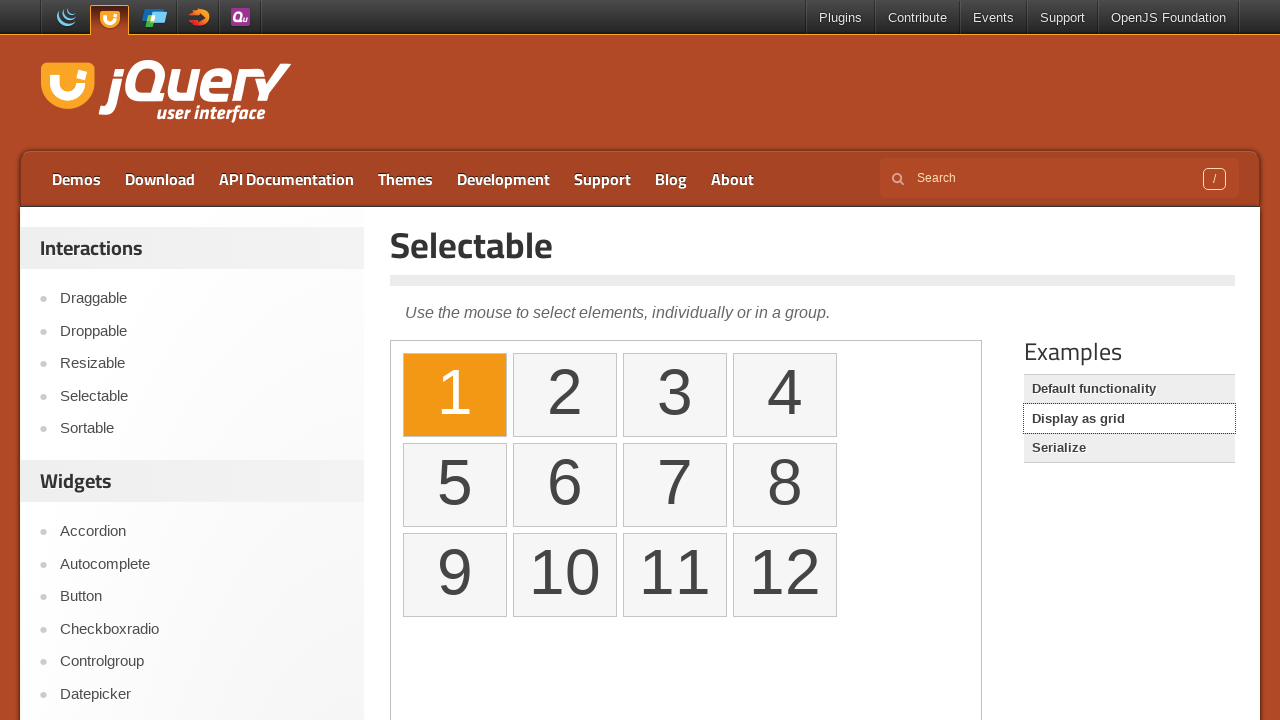

Clicked grid item 2 at (565, 395) on iframe >> nth=0 >> internal:control=enter-frame >> internal:text="2"s
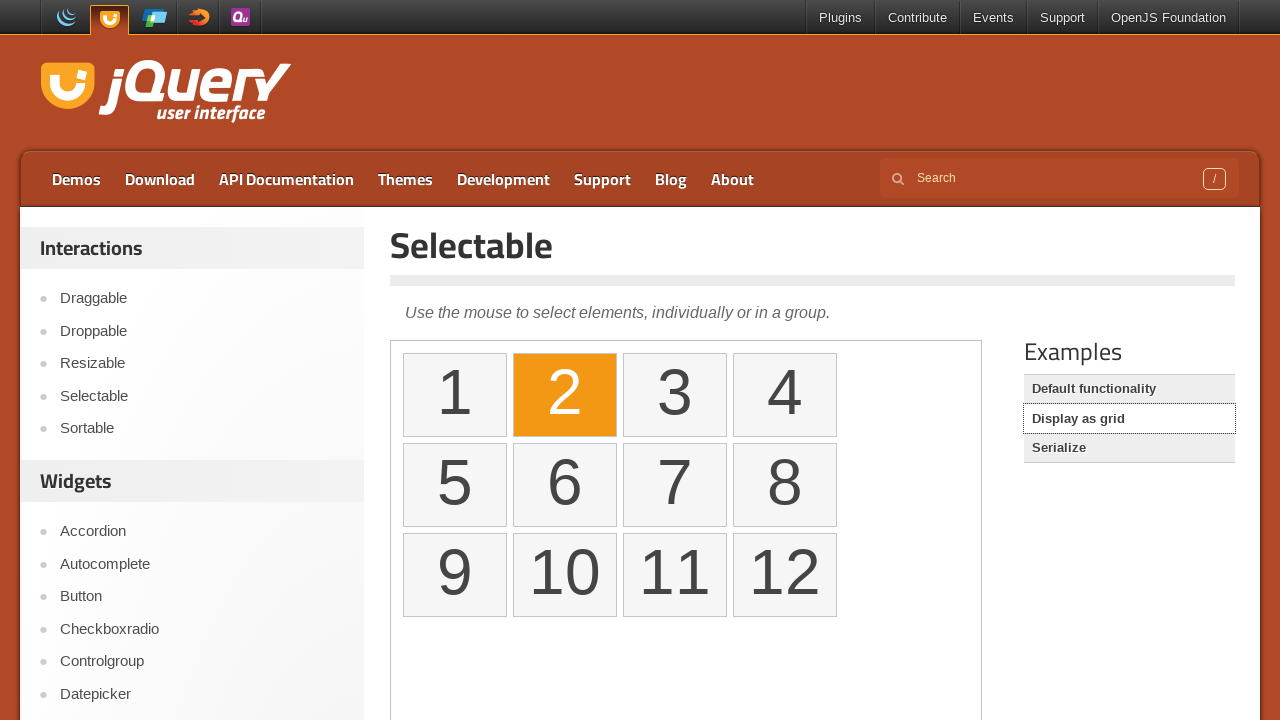

Clicked grid item 3 at (675, 395) on iframe >> nth=0 >> internal:control=enter-frame >> internal:text="3"i
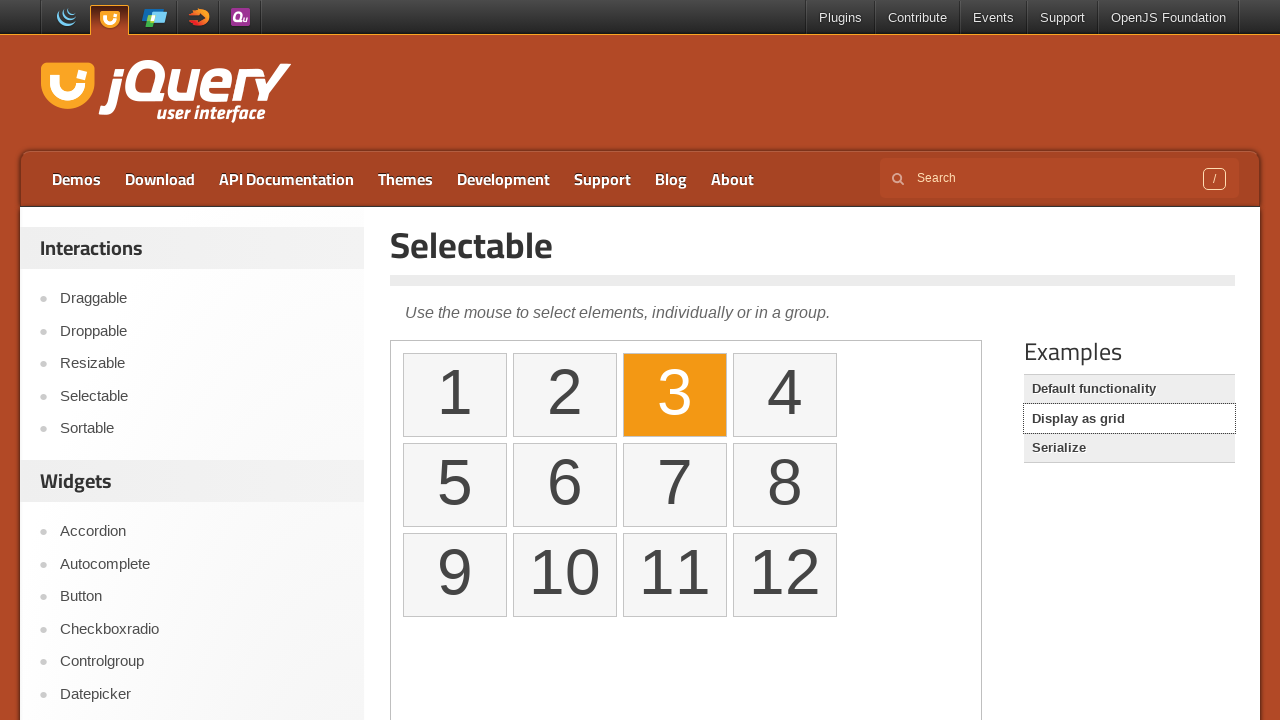

Clicked grid item 4 at (785, 395) on iframe >> nth=0 >> internal:control=enter-frame >> internal:text="4"i
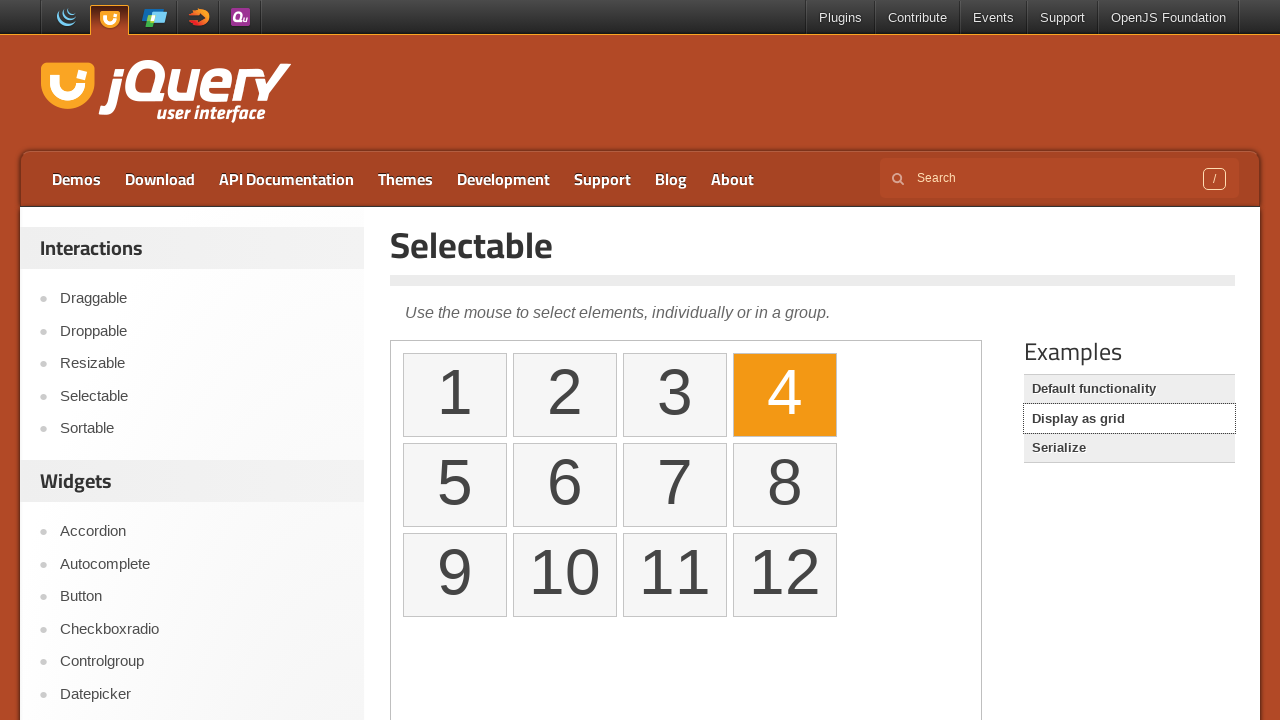

Clicked grid item 5 at (455, 485) on iframe >> nth=0 >> internal:control=enter-frame >> internal:text="5"i
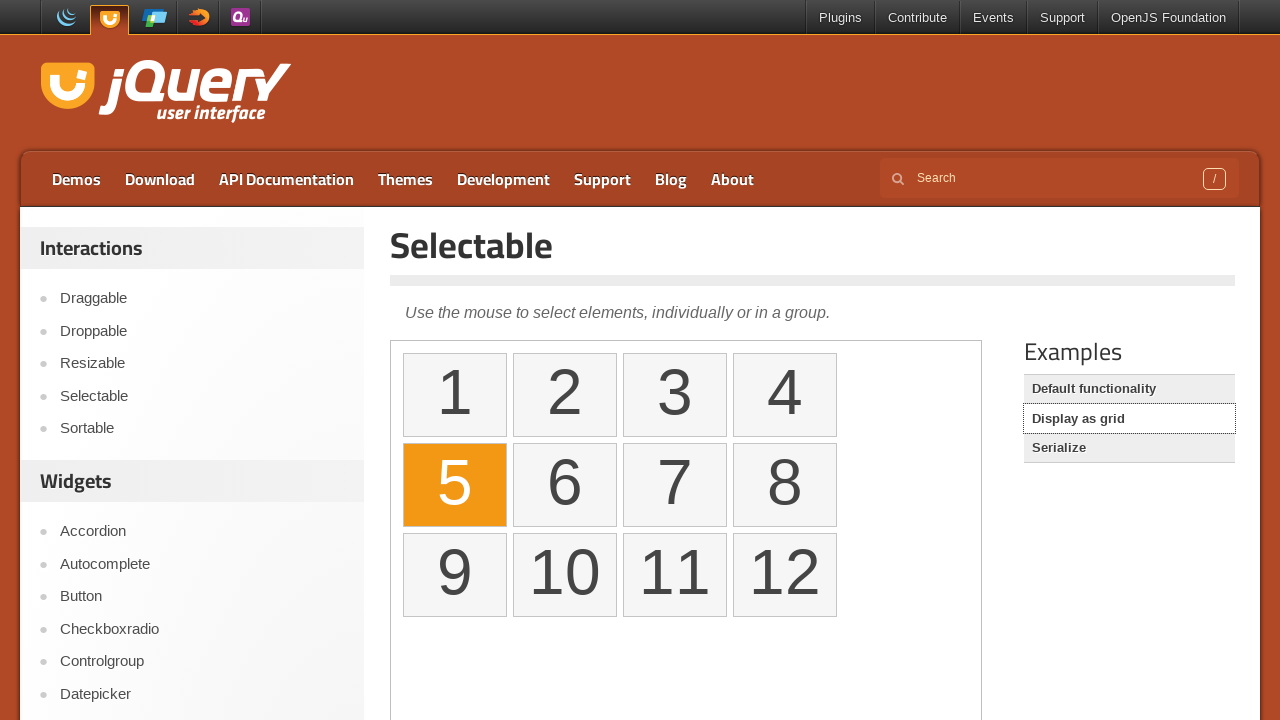

Clicked grid item 6 at (565, 485) on iframe >> nth=0 >> internal:control=enter-frame >> internal:text="6"i
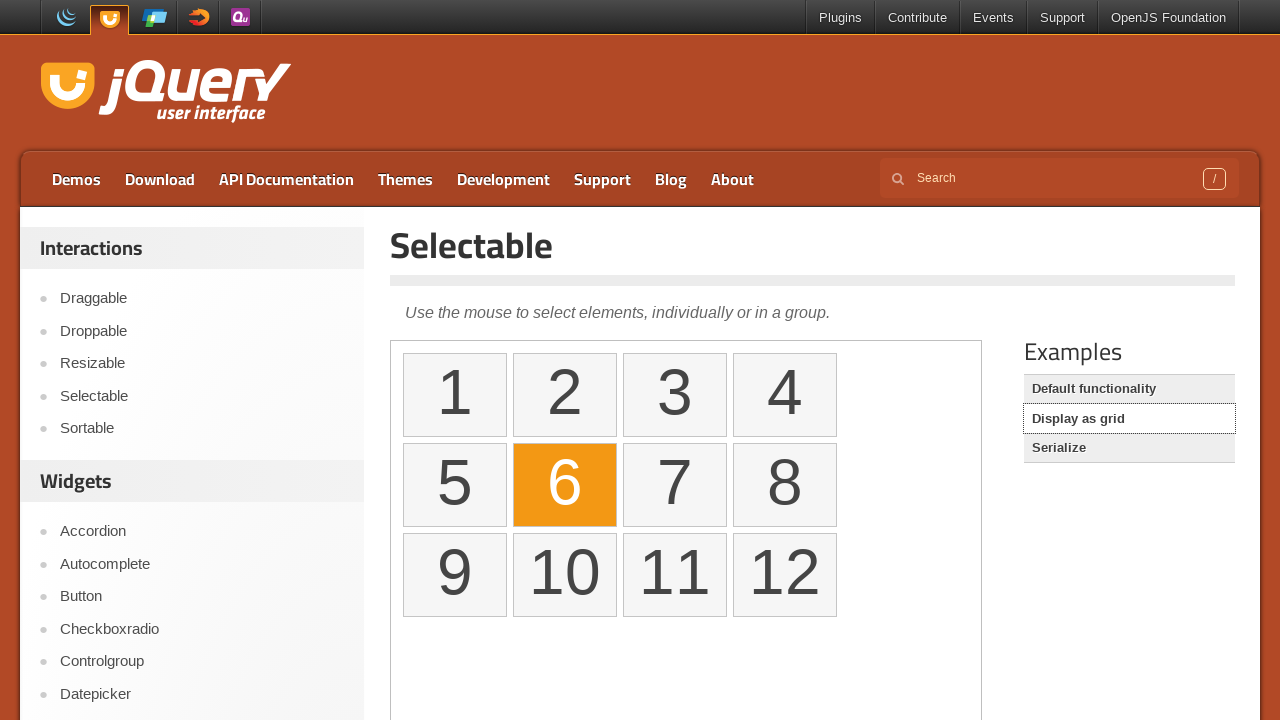

Navigated to Serialize option at (1129, 448) on role=link[name='Serialize']
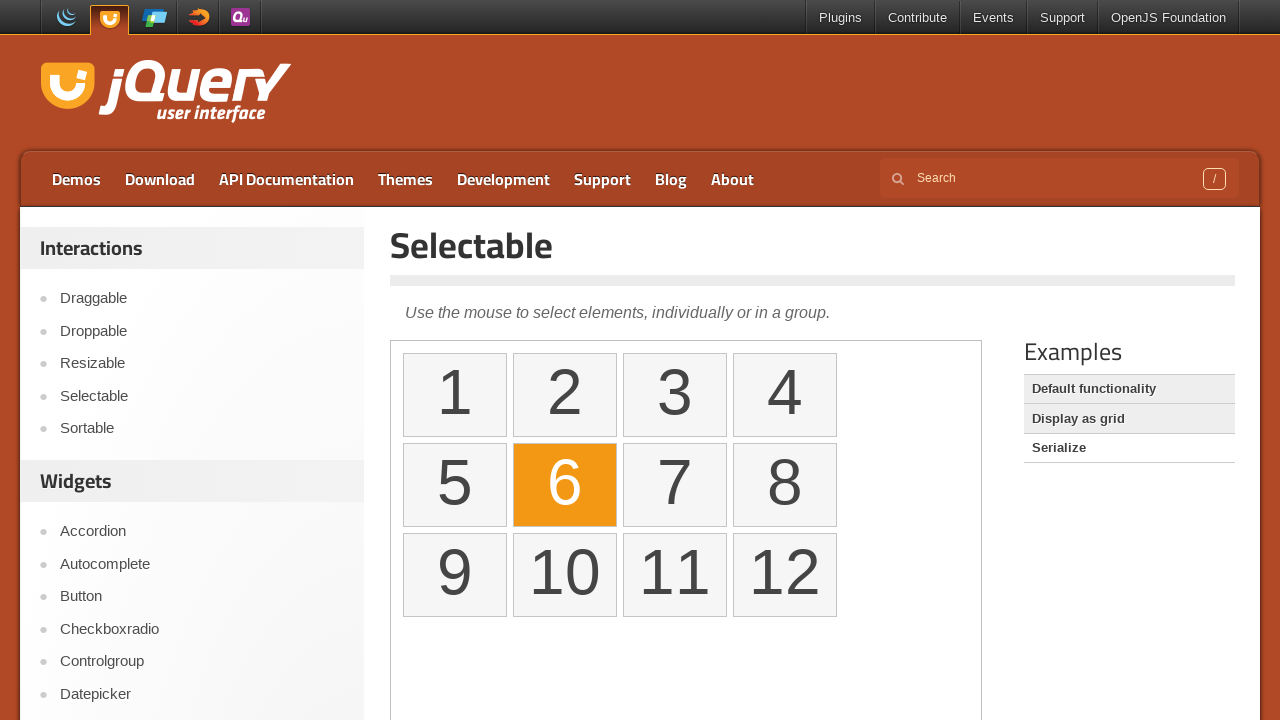

Clicked Item 1 in serialize demo at (571, 432) on iframe >> nth=0 >> internal:control=enter-frame >> text=Item 1
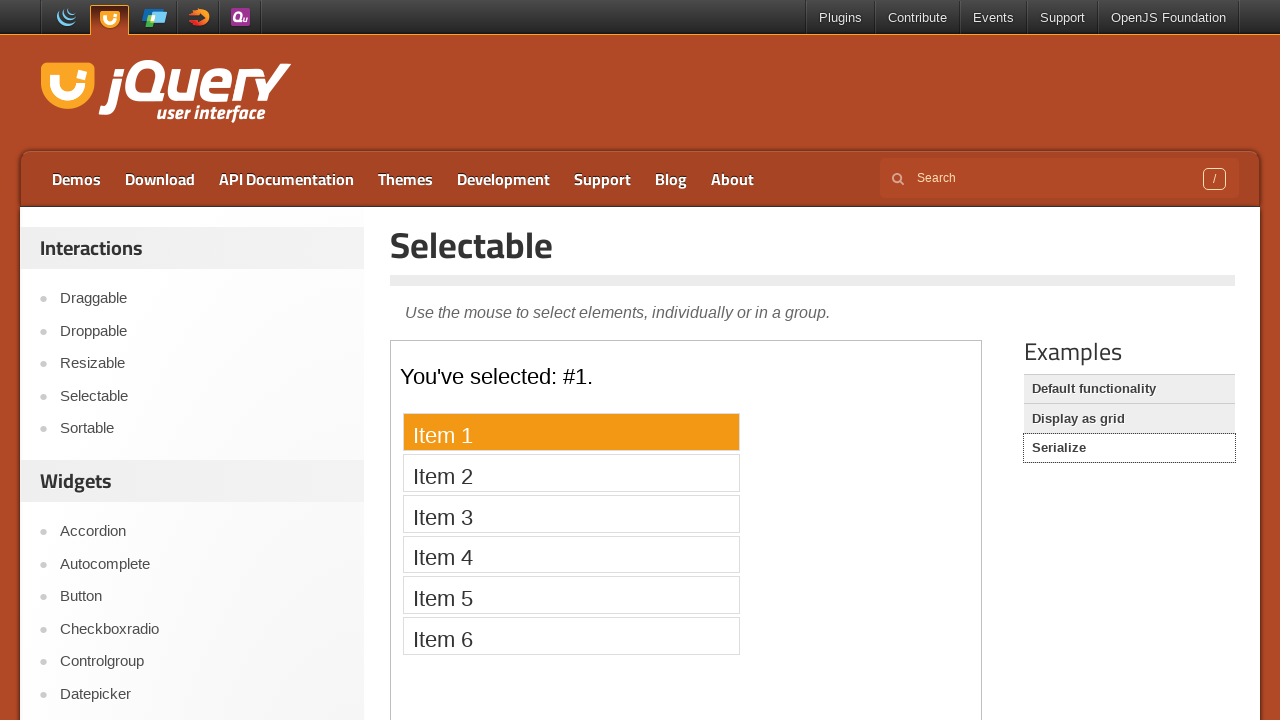

Clicked Item 2 in serialize demo at (571, 473) on iframe >> nth=0 >> internal:control=enter-frame >> text=Item 2
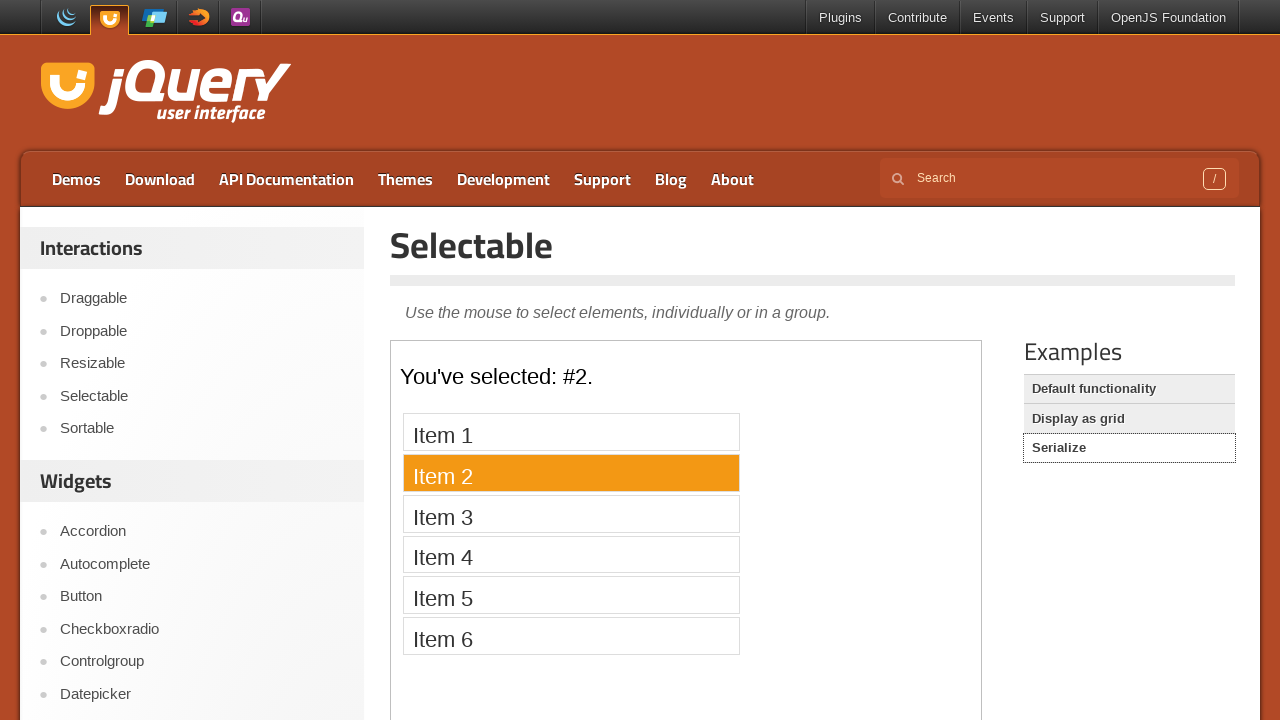

Clicked Item 3 in serialize demo at (571, 513) on iframe >> nth=0 >> internal:control=enter-frame >> text=Item 3
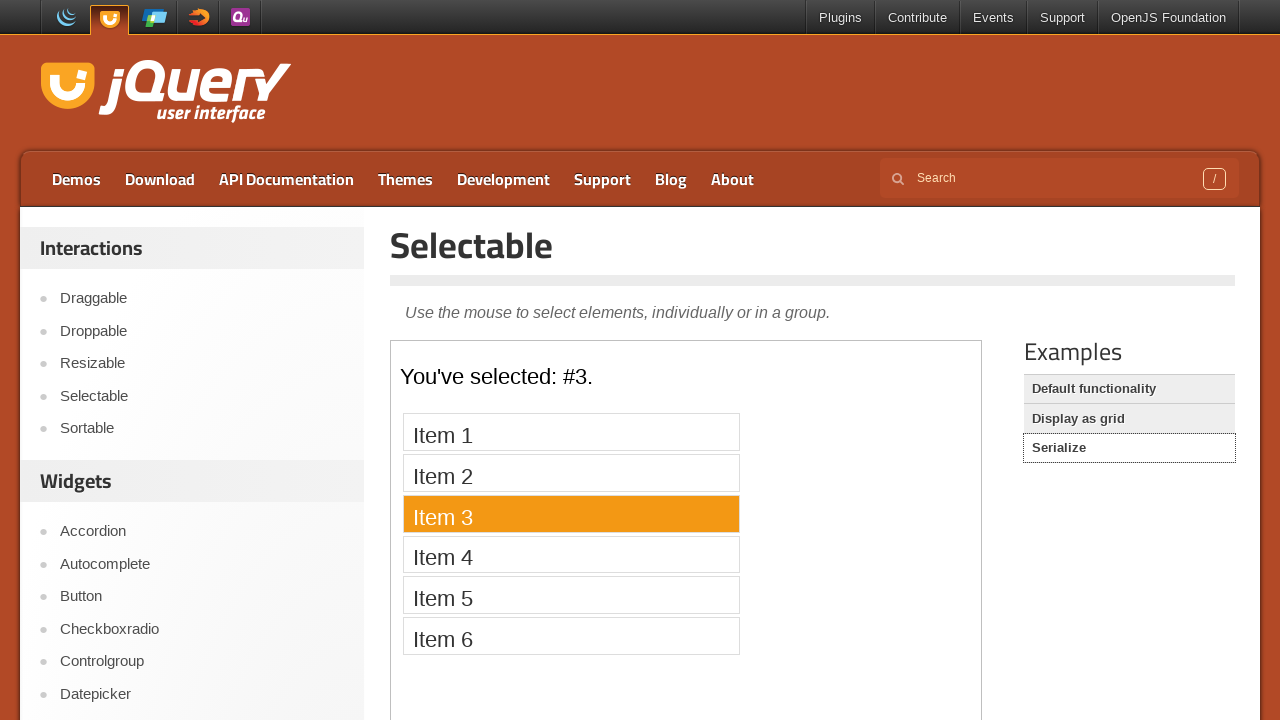

Clicked Item 4 in serialize demo at (571, 554) on iframe >> nth=0 >> internal:control=enter-frame >> text=Item 4
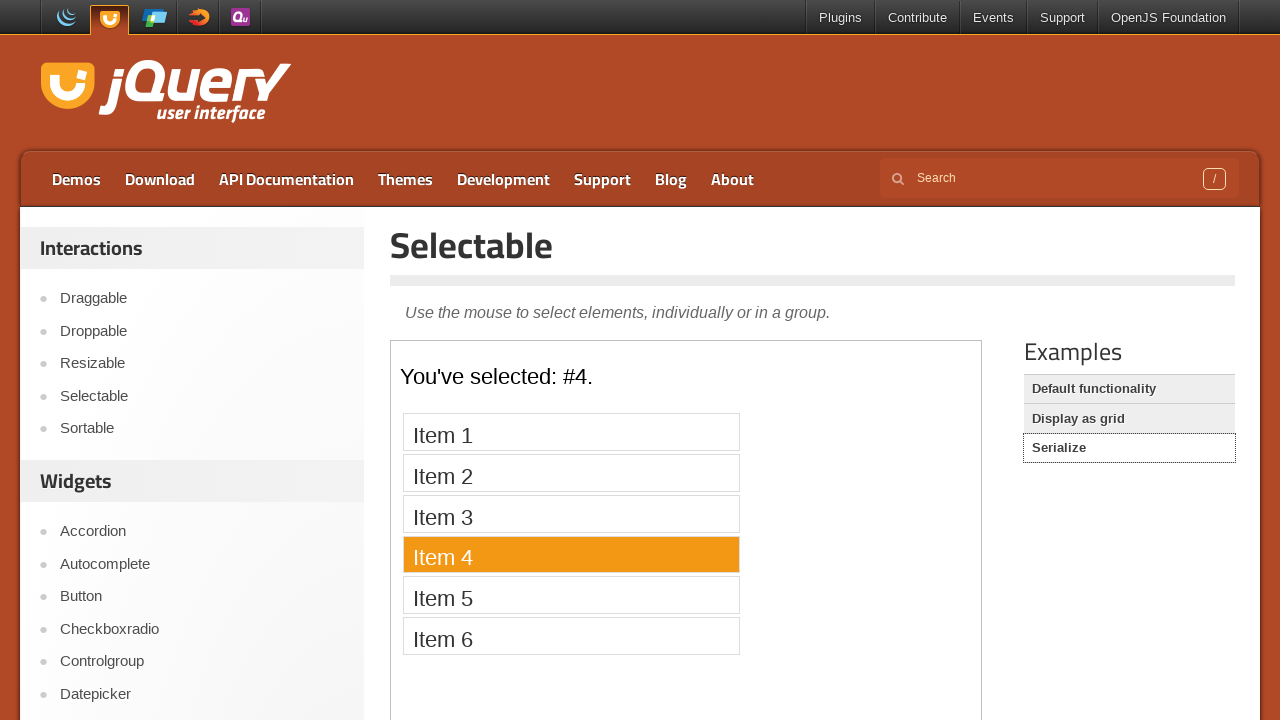

Clicked Item 5 in serialize demo at (571, 595) on iframe >> nth=0 >> internal:control=enter-frame >> text=Item 5
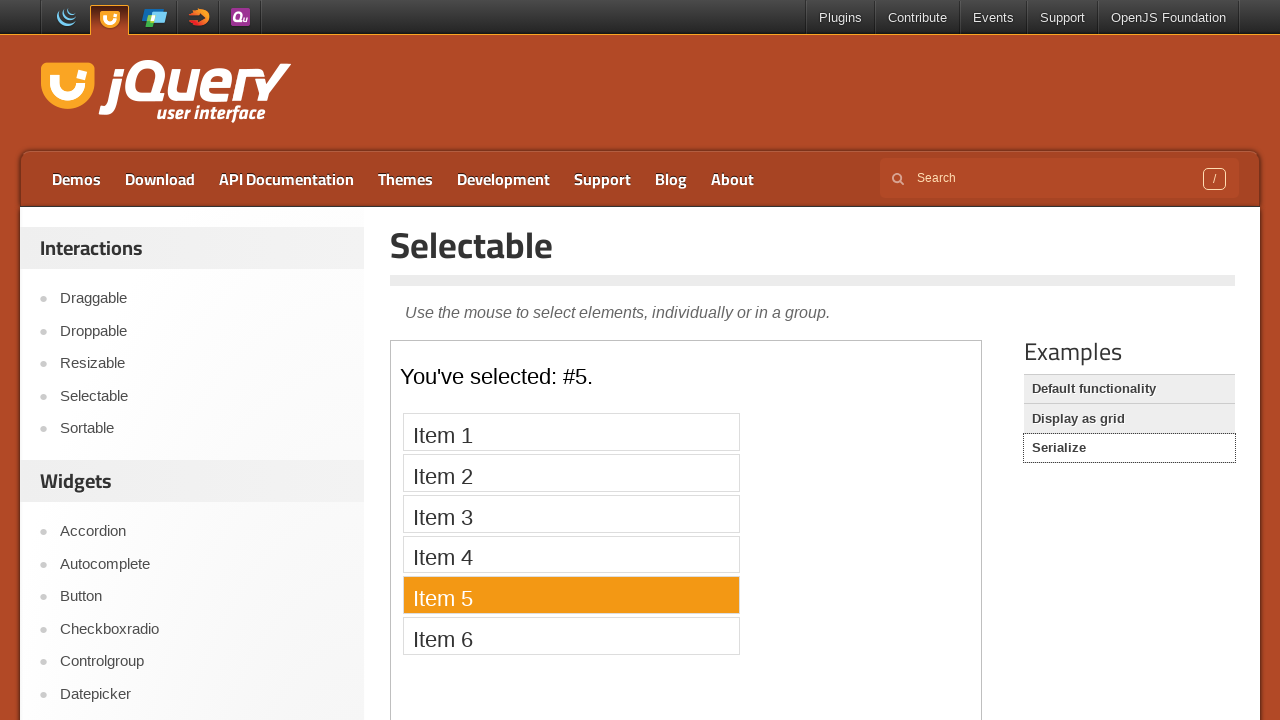

Clicked Item 6 in serialize demo at (571, 636) on iframe >> nth=0 >> internal:control=enter-frame >> text=Item 6
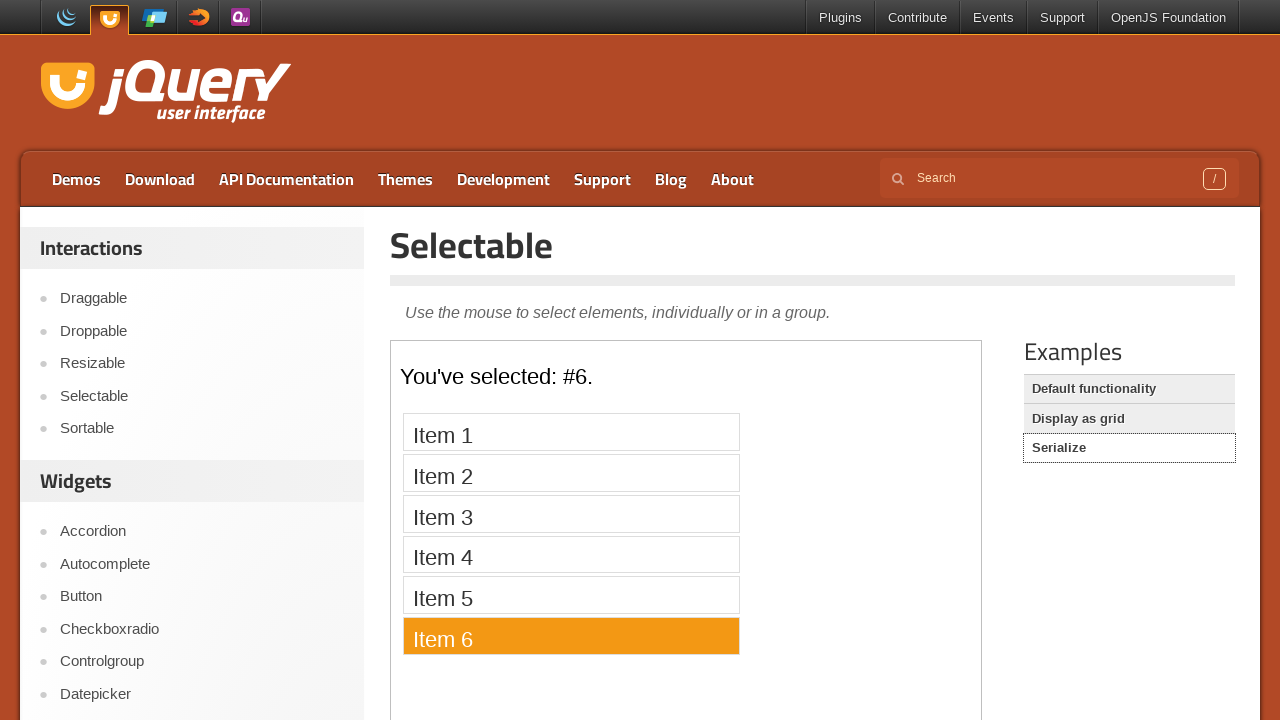

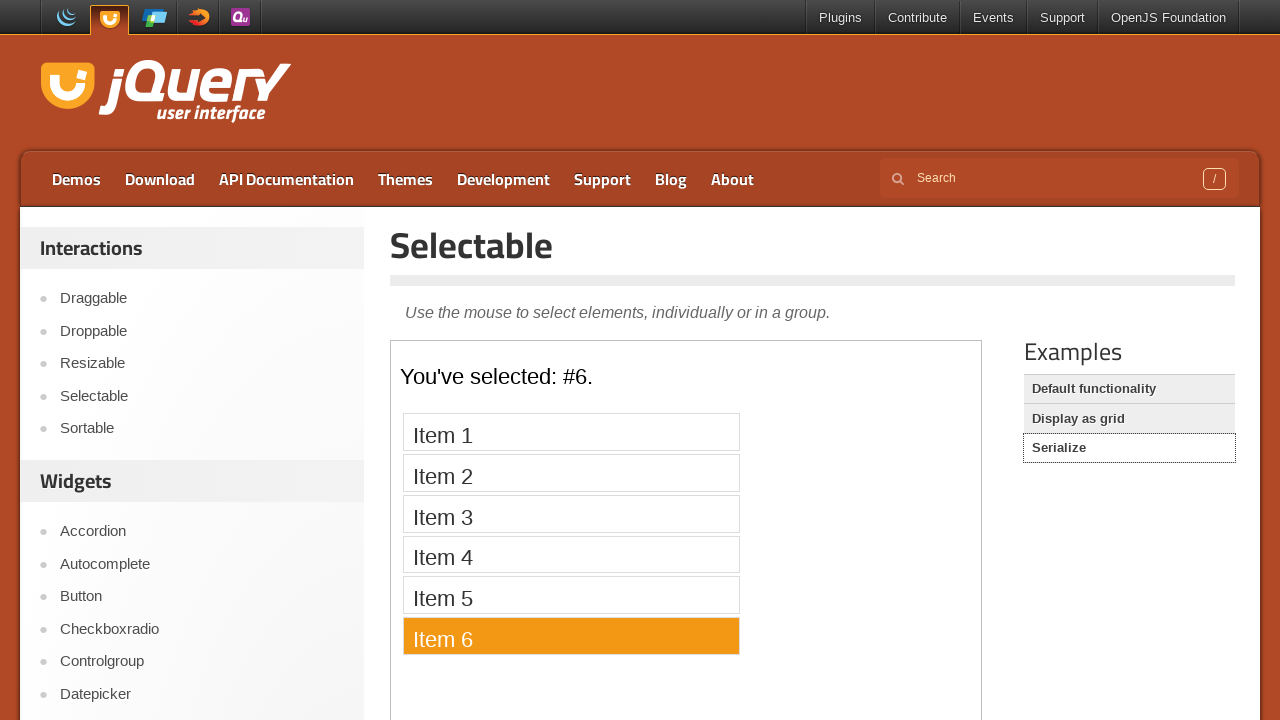